Tests accepting a JavaScript confirm dialog by clicking the confirm button, accepting the alert, and verifying the result message shows "You clicked: Ok".

Starting URL: https://the-internet.herokuapp.com/javascript_alerts

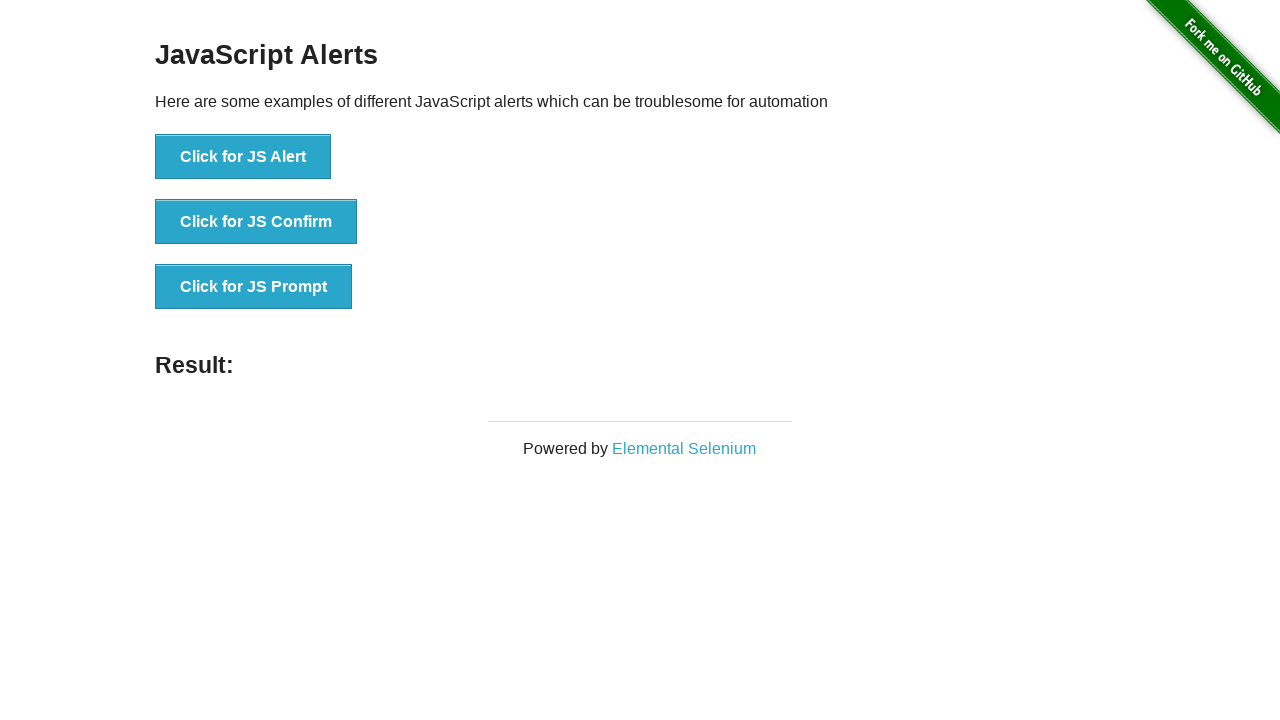

Set up dialog handler to accept alerts
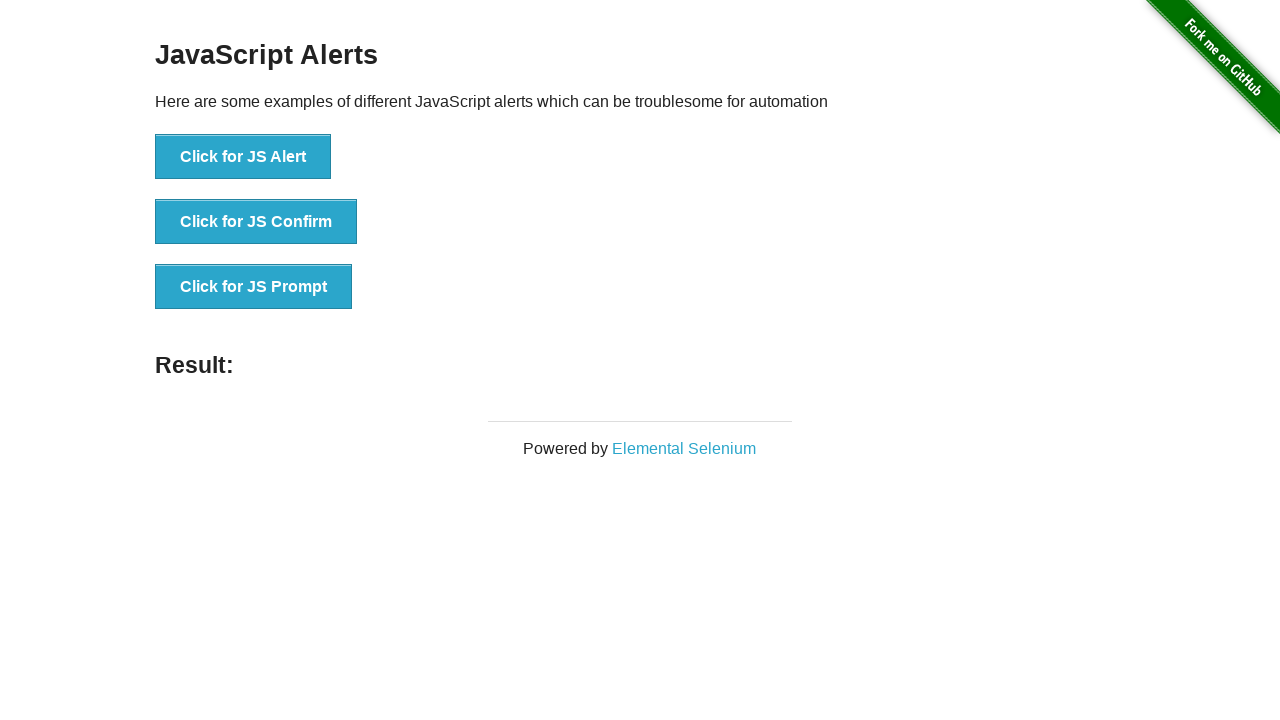

Clicked the JS Confirm button at (256, 222) on xpath=//button[normalize-space()='Click for JS Confirm']
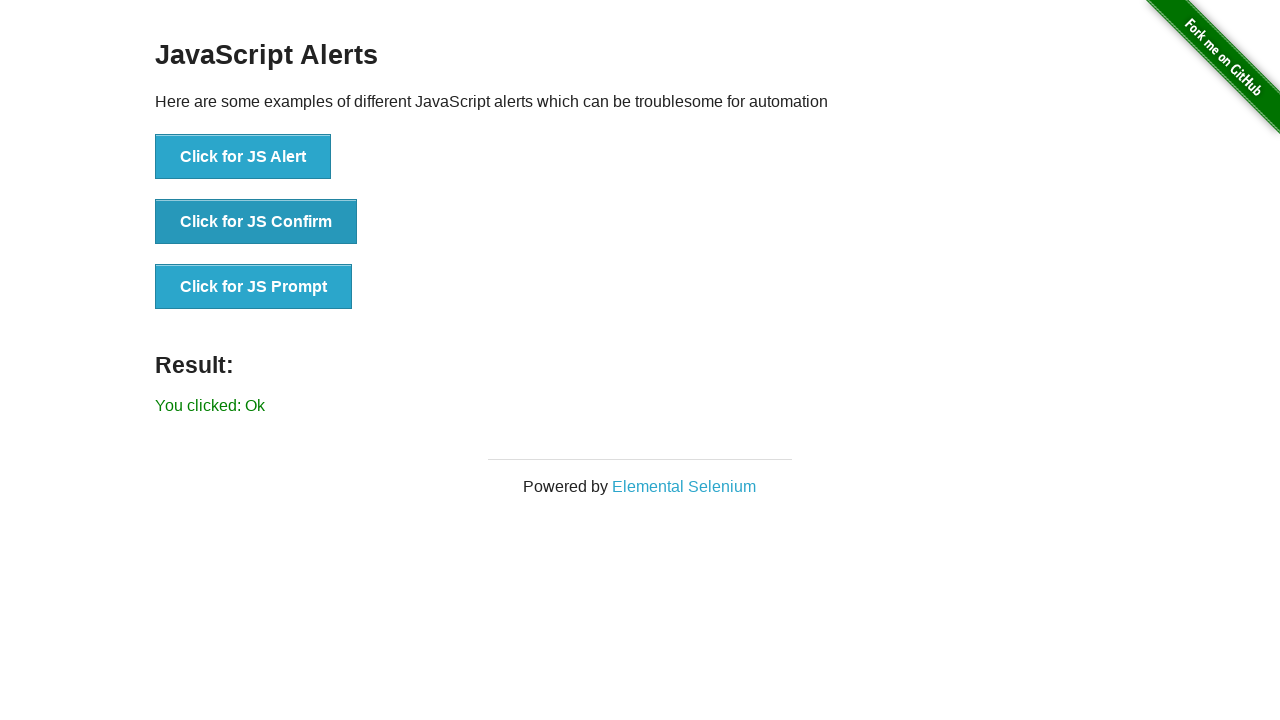

Result message element appeared
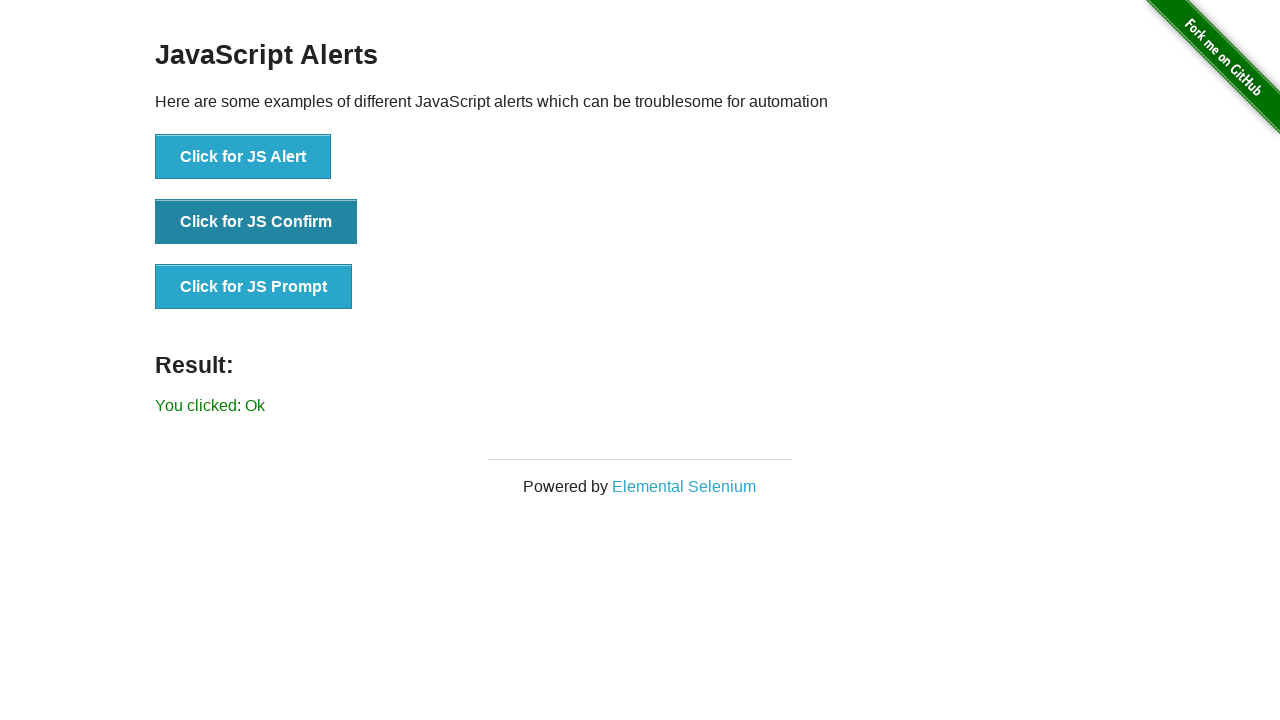

Retrieved result text content
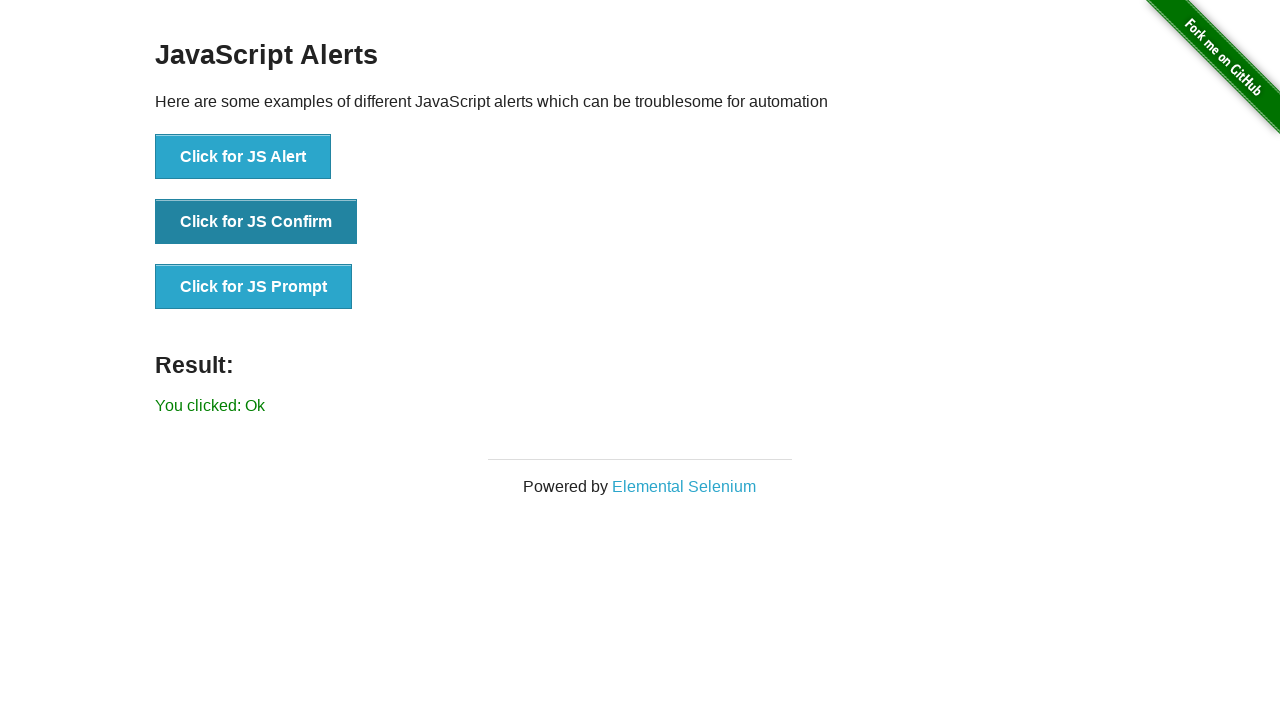

Verified result message shows 'You clicked: Ok'
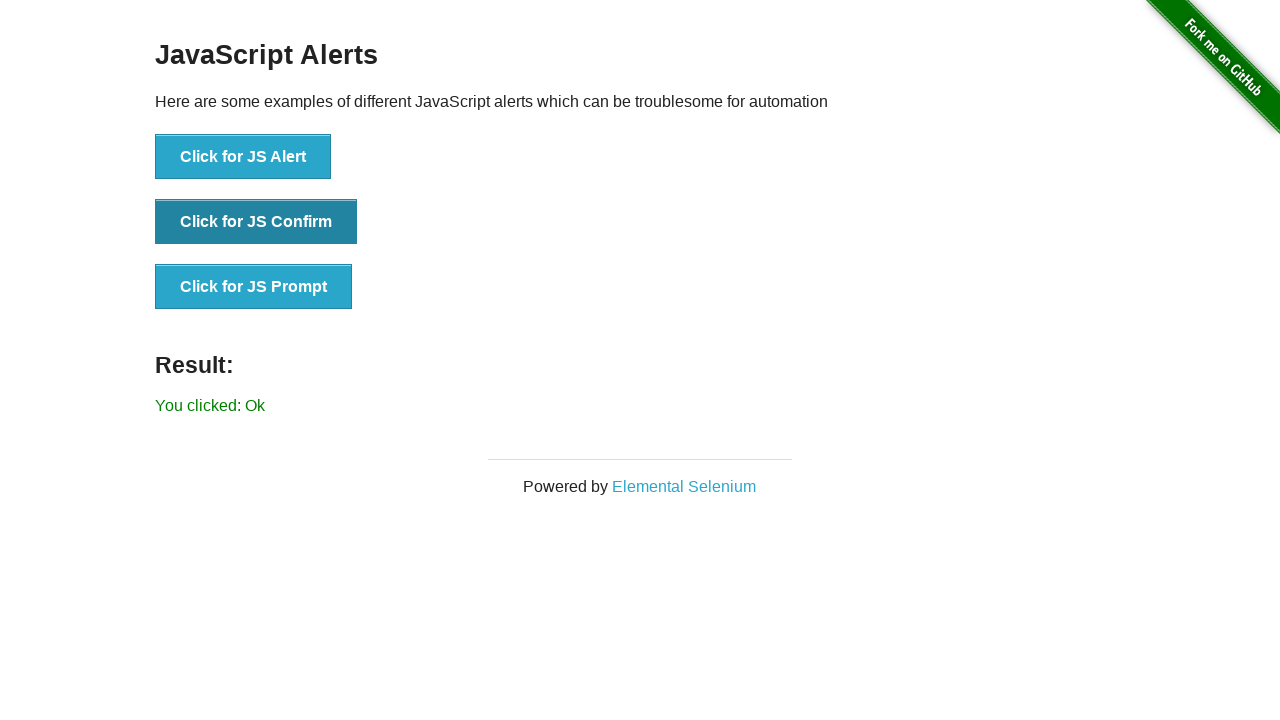

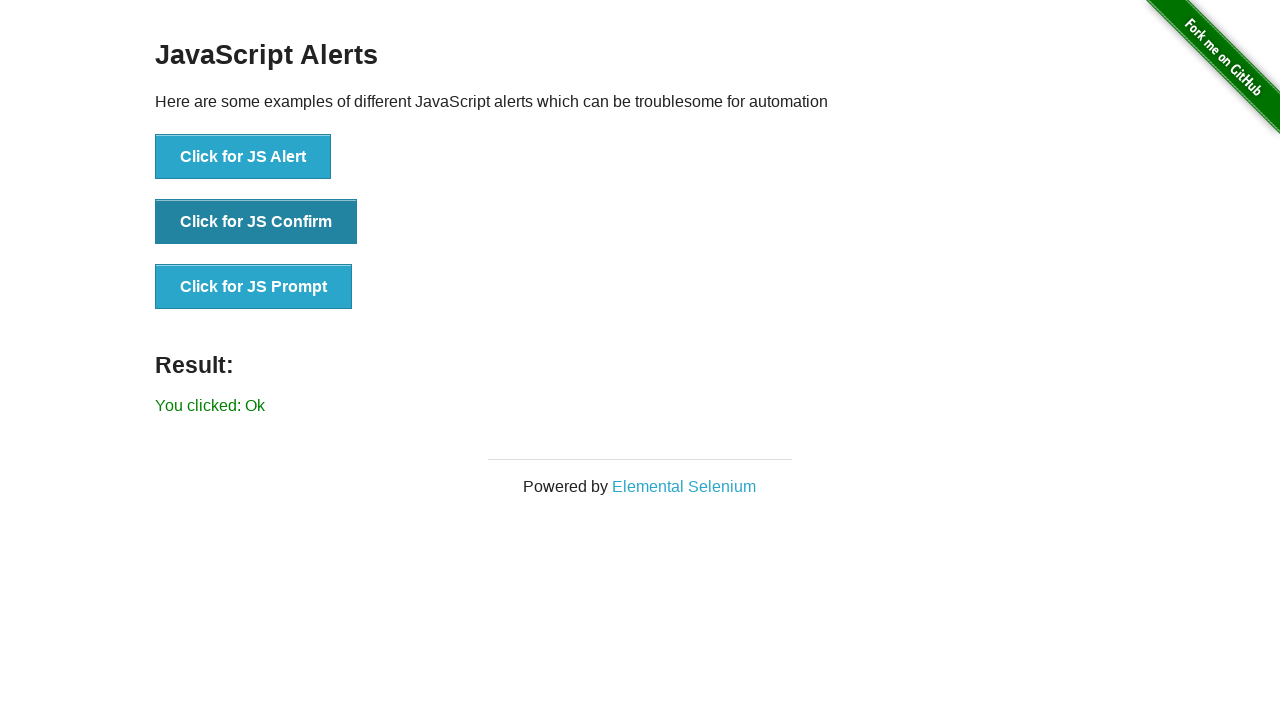